Tests that Clear completed button is hidden when no items are completed

Starting URL: https://demo.playwright.dev/todomvc

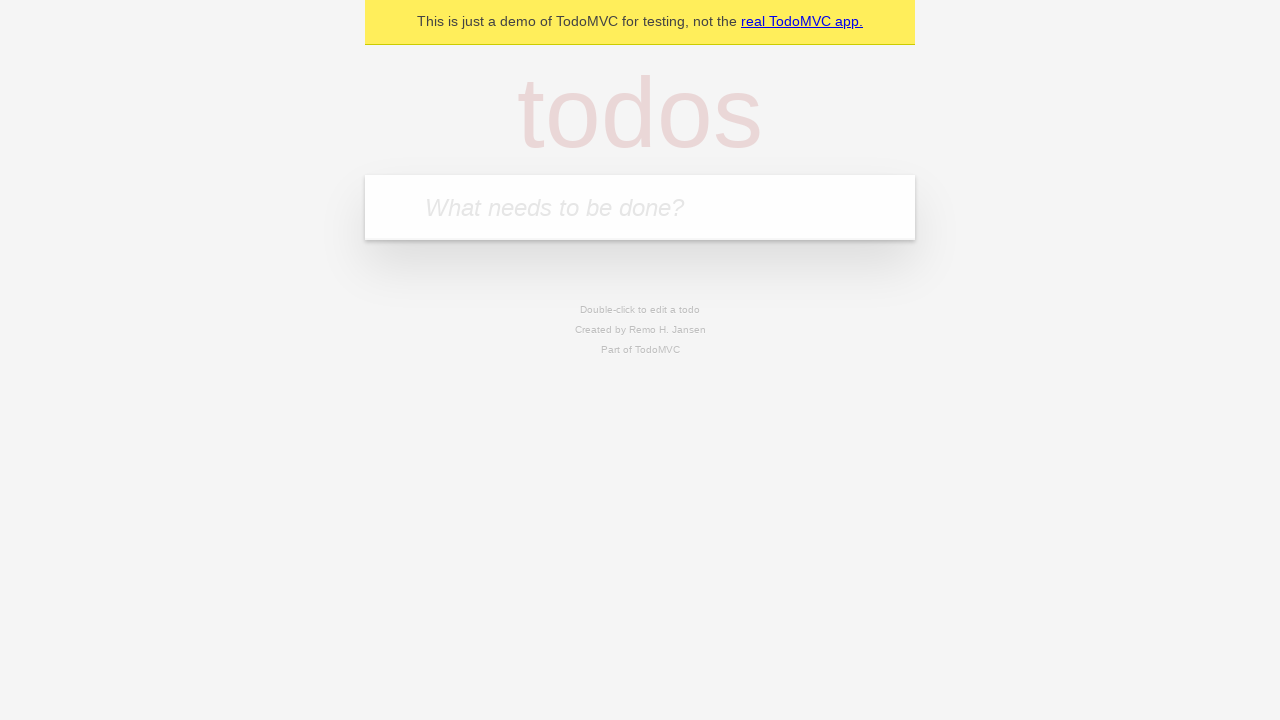

Filled todo input with 'buy some cheese' on internal:attr=[placeholder="What needs to be done?"i]
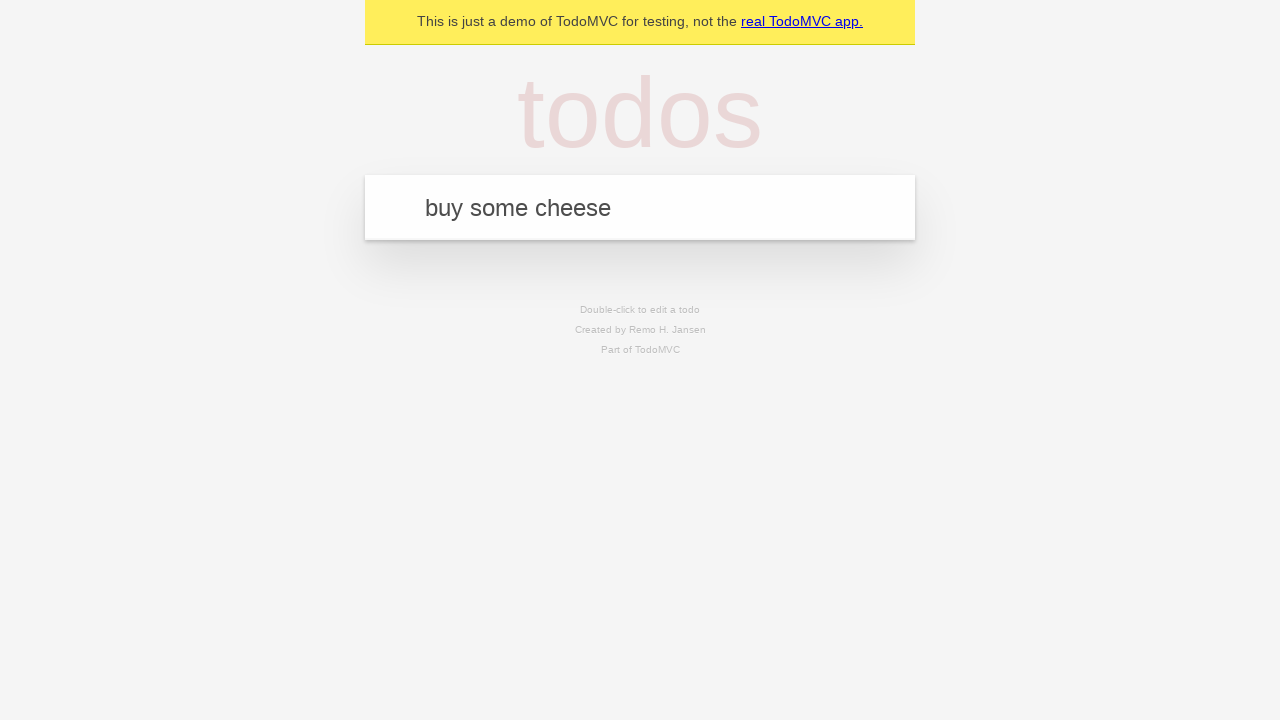

Pressed Enter to add first todo on internal:attr=[placeholder="What needs to be done?"i]
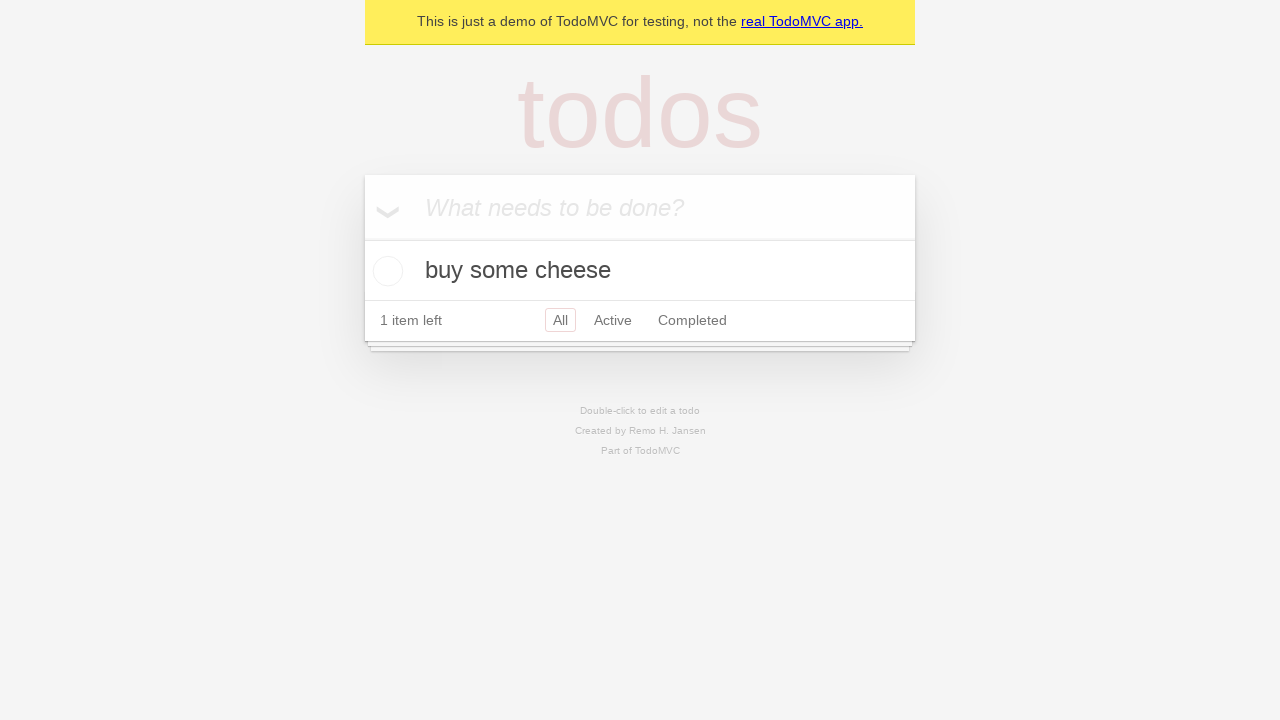

Filled todo input with 'feed the cat' on internal:attr=[placeholder="What needs to be done?"i]
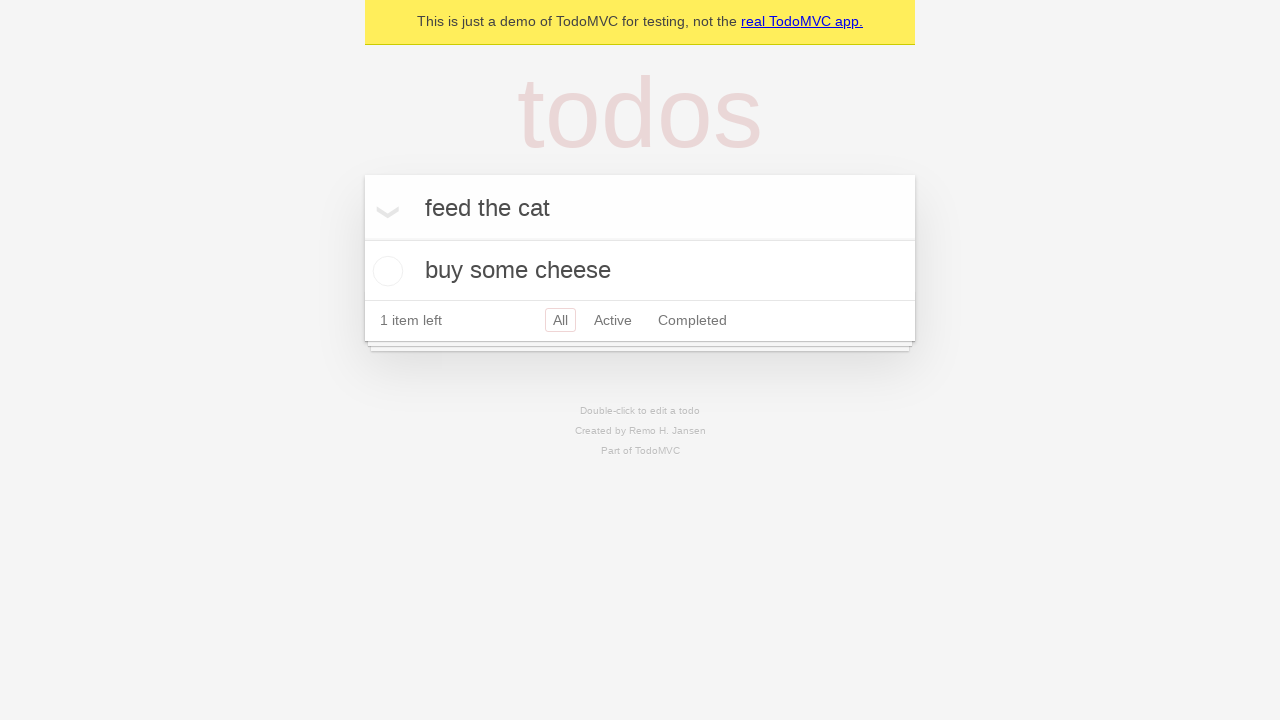

Pressed Enter to add second todo on internal:attr=[placeholder="What needs to be done?"i]
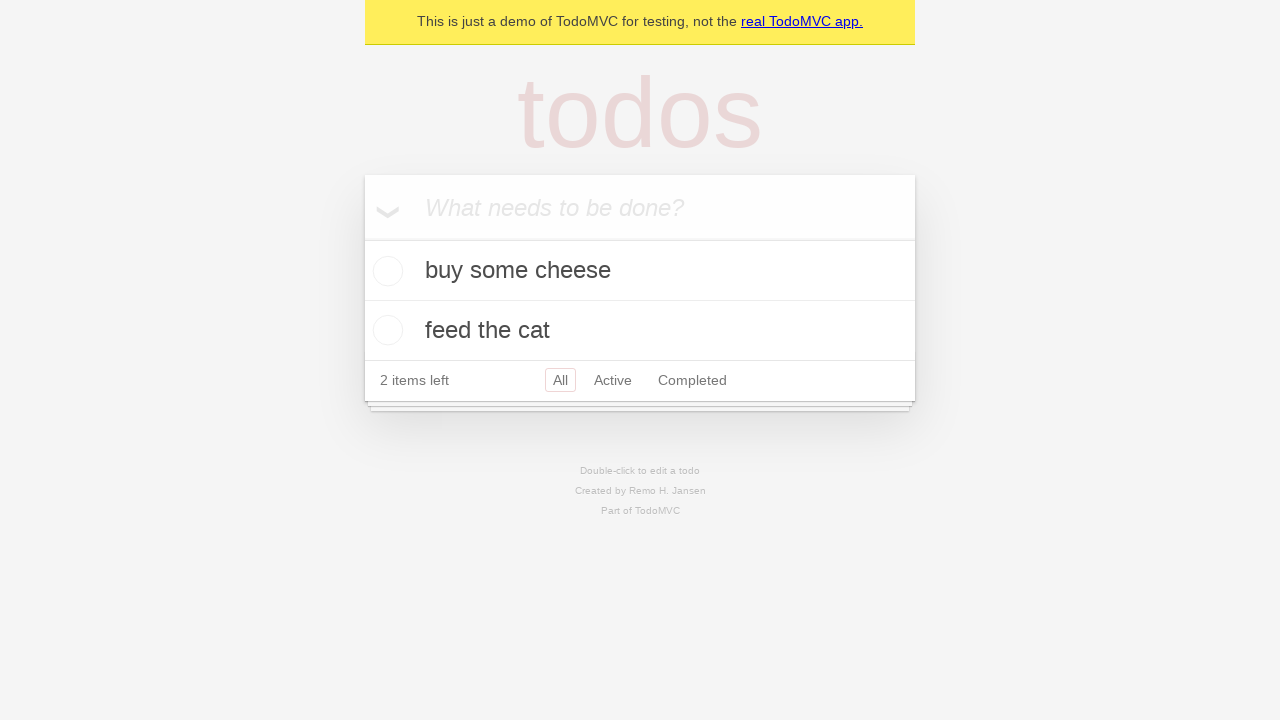

Filled todo input with 'book a doctors appointment' on internal:attr=[placeholder="What needs to be done?"i]
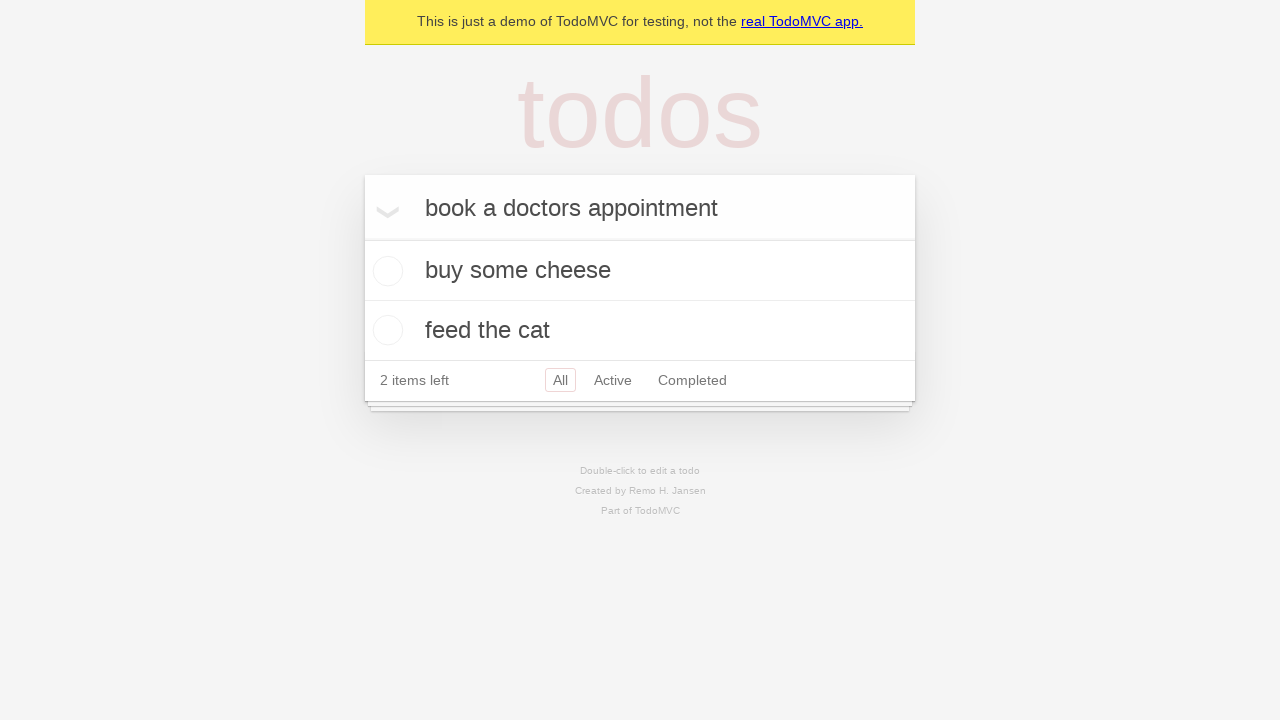

Pressed Enter to add third todo on internal:attr=[placeholder="What needs to be done?"i]
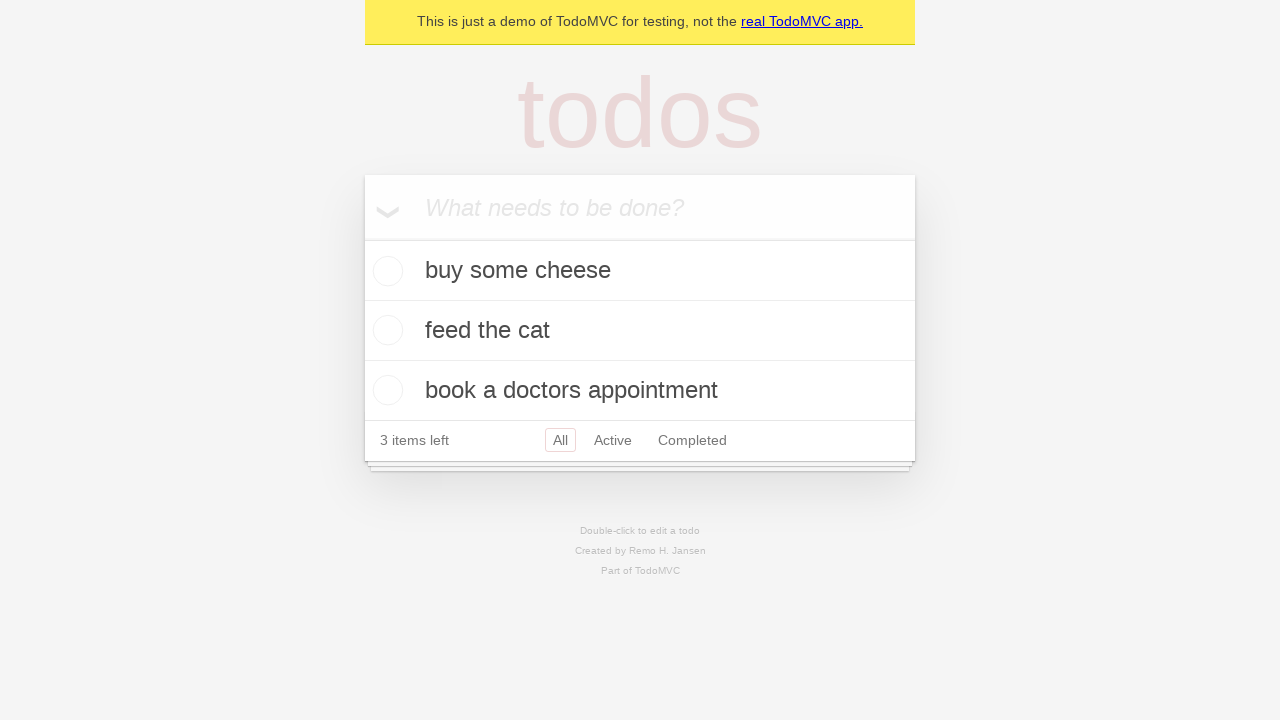

Checked the first todo item at (385, 271) on .todo-list li .toggle >> nth=0
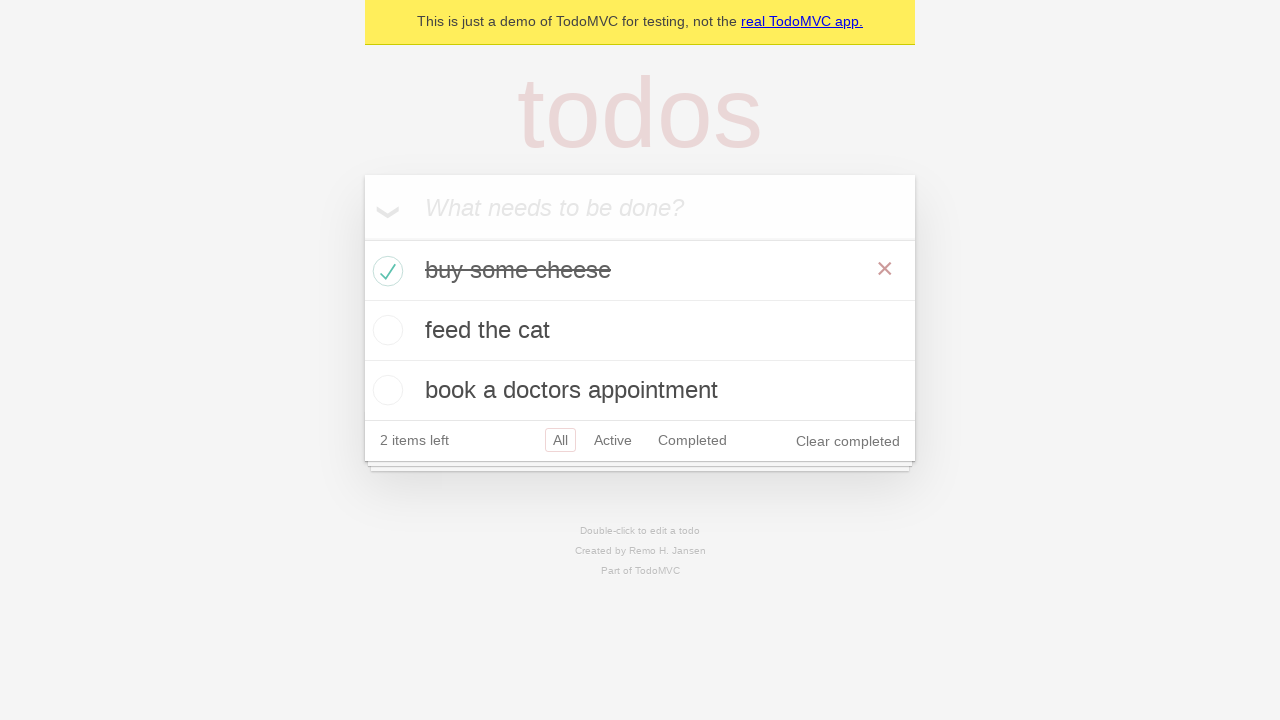

Clicked Clear completed button at (848, 441) on internal:role=button[name="Clear completed"i]
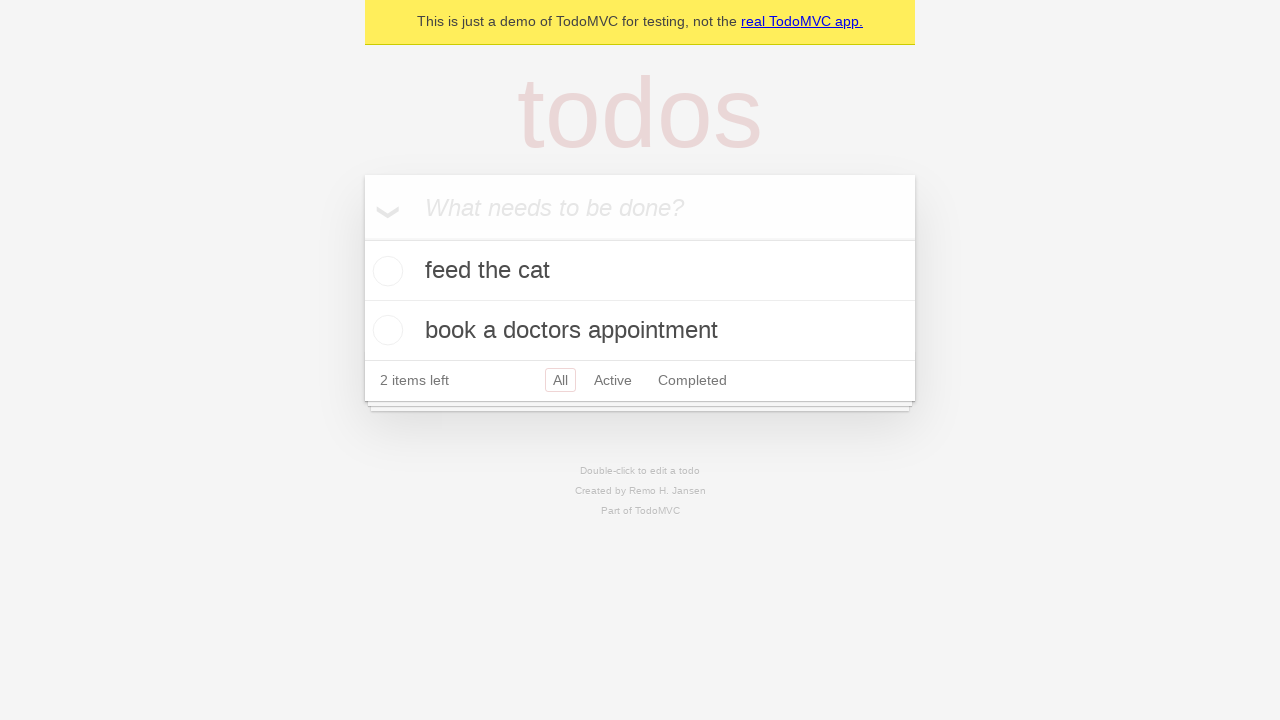

Waited for UI to update after clearing completed items
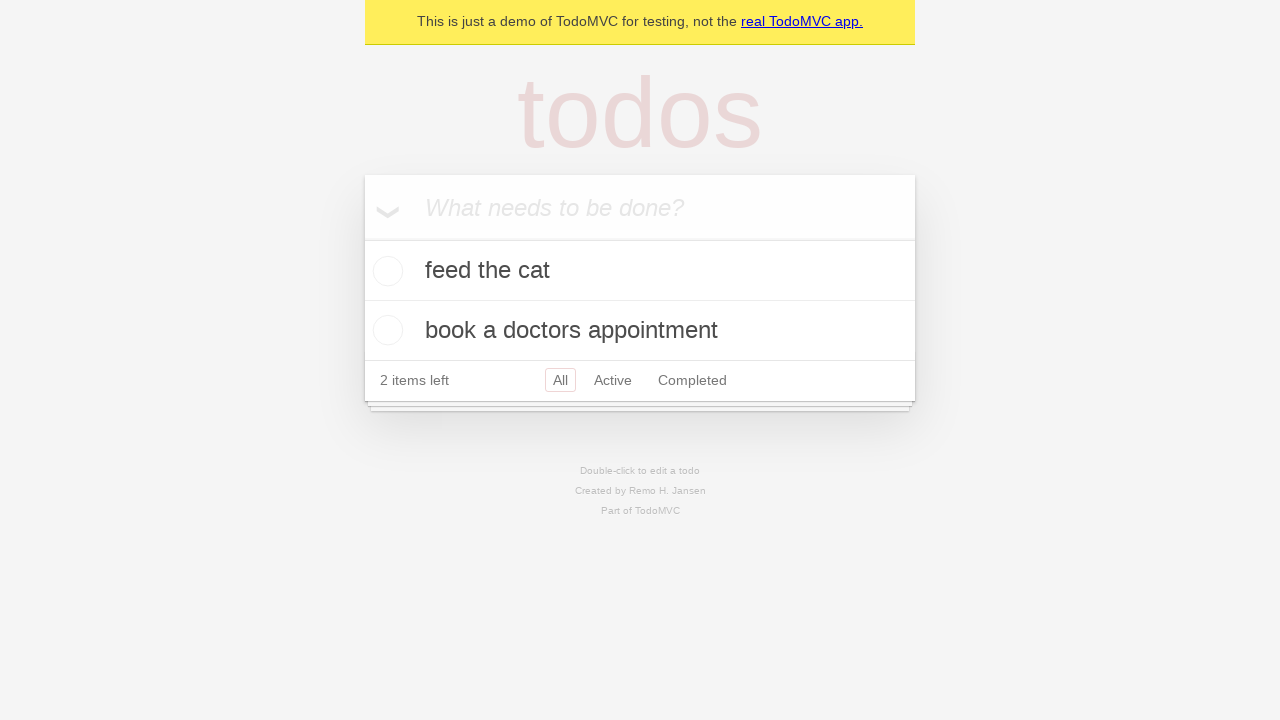

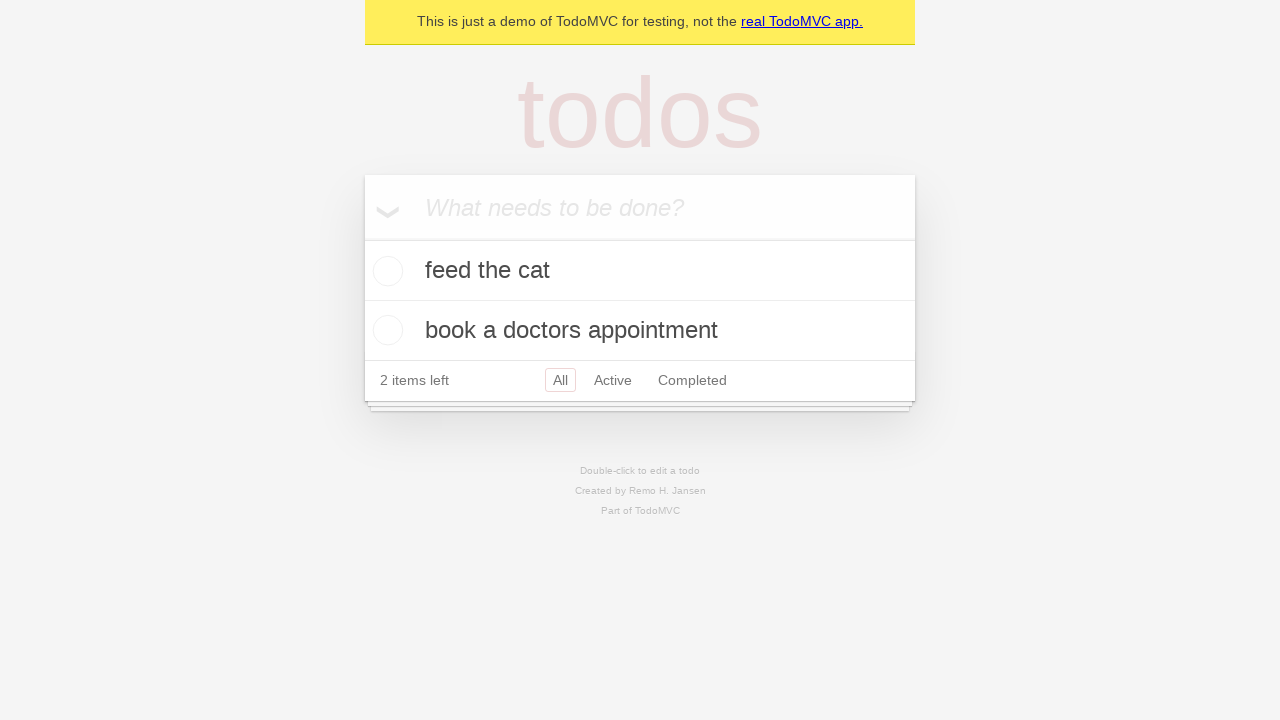